Tests the Playwright homepage by verifying the page title contains "Playwright", checking that the "Get started" link has the correct href attribute, clicking it, and verifying navigation to the intro page.

Starting URL: https://playwright.dev/

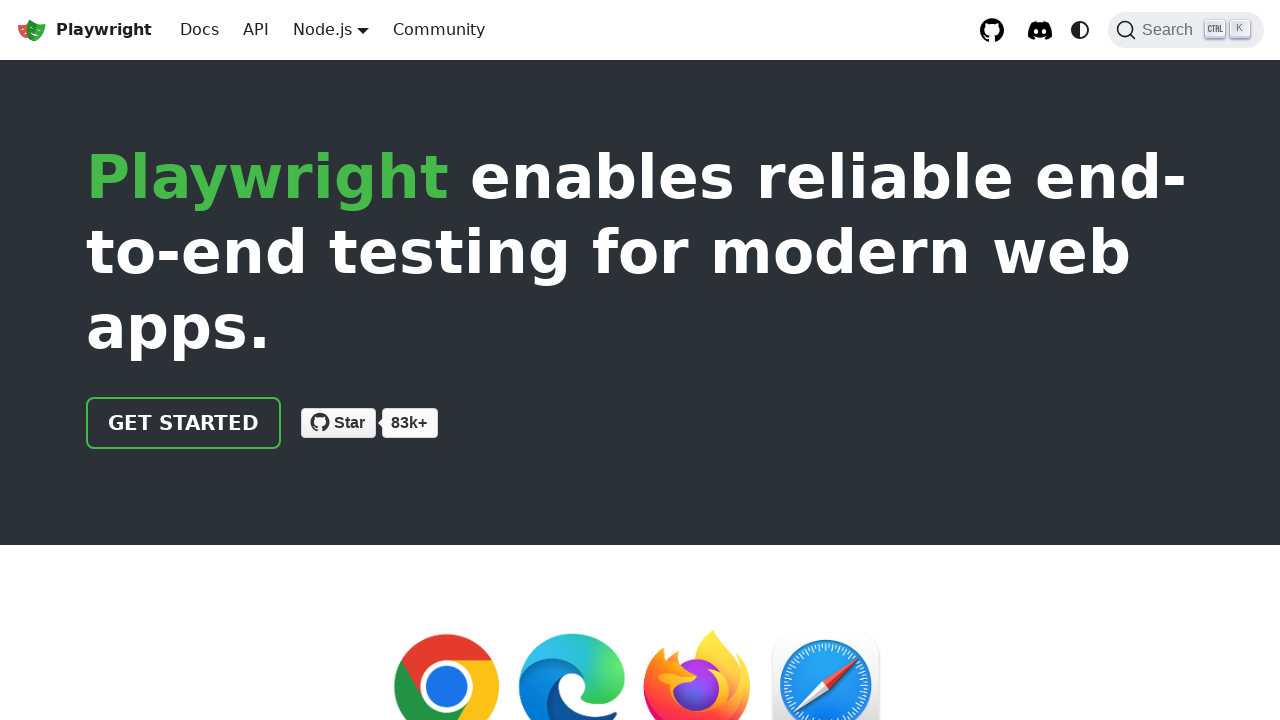

Verified page title contains 'Playwright'
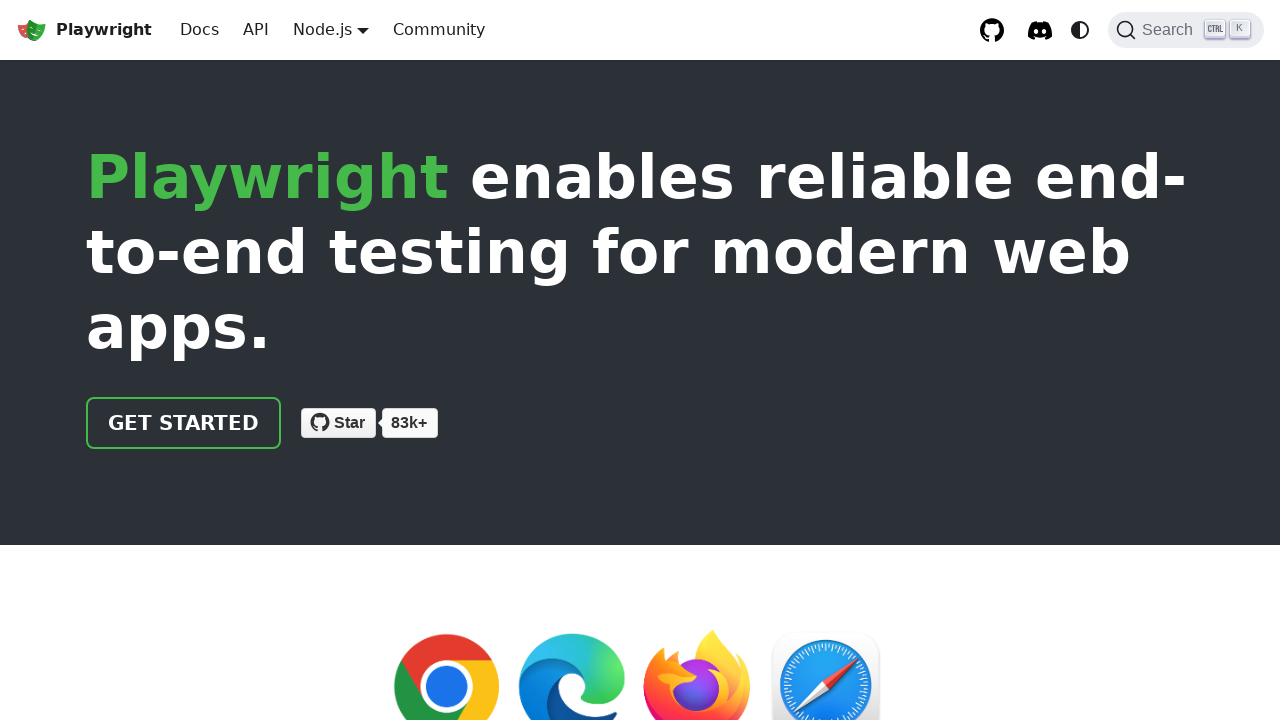

Located 'Get started' link
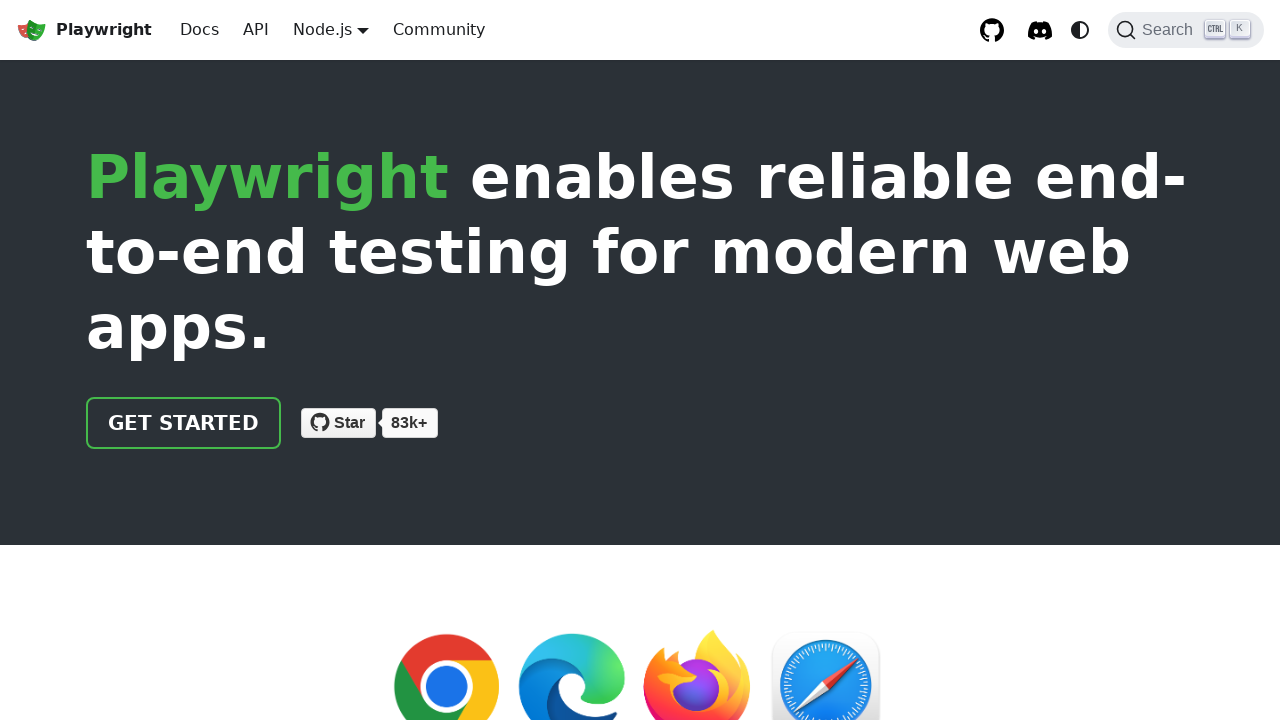

Verified 'Get started' link has href '/docs/intro'
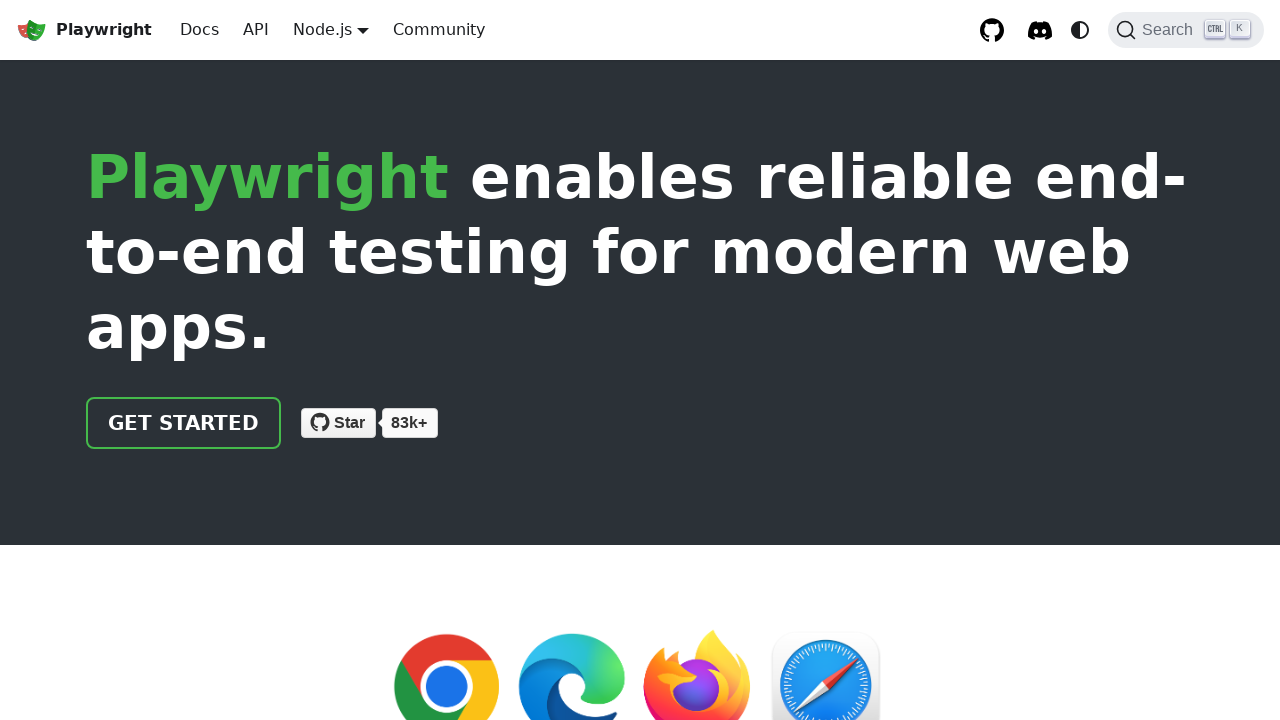

Clicked 'Get started' link at (184, 423) on internal:role=link[name="Get started"i]
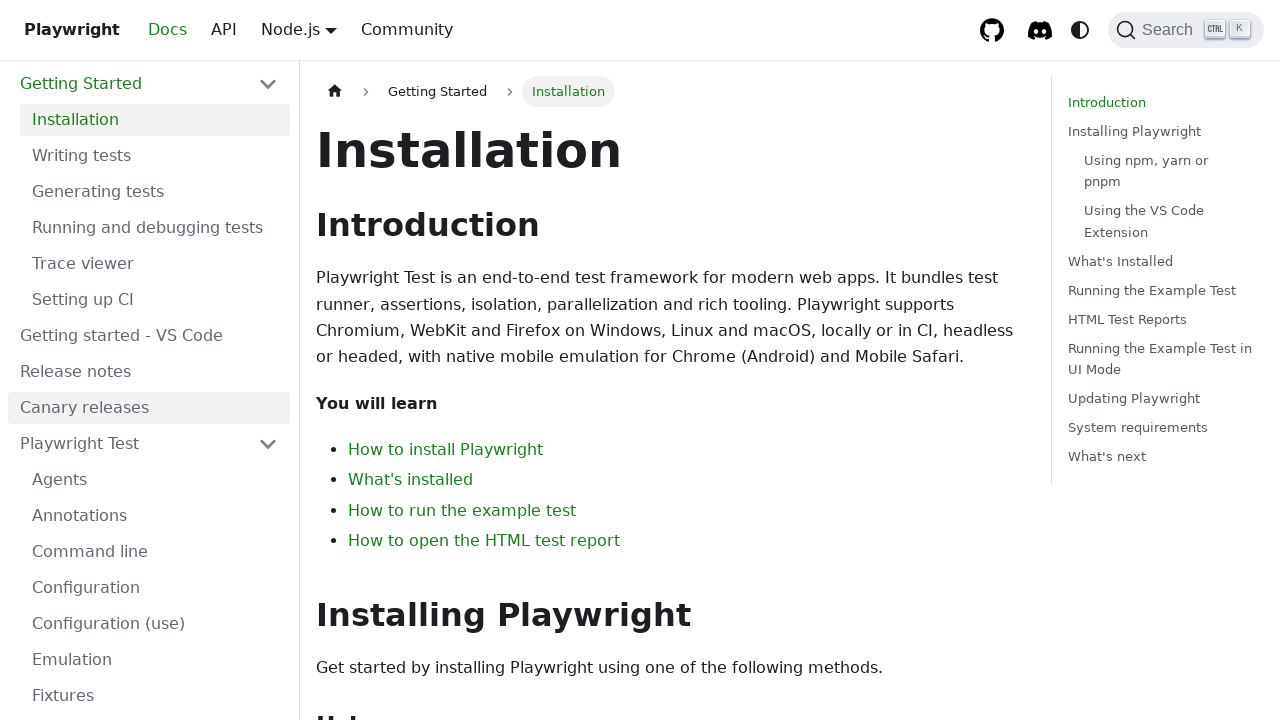

Verified navigation to intro page (URL contains 'intro')
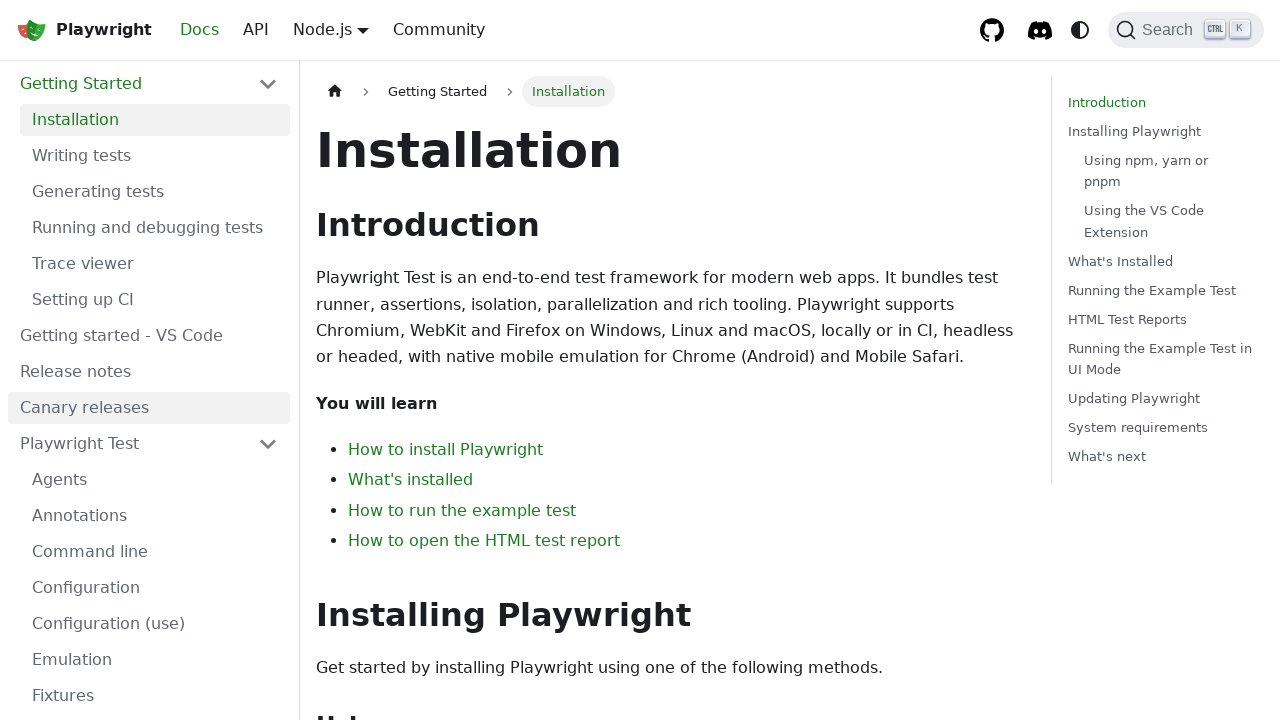

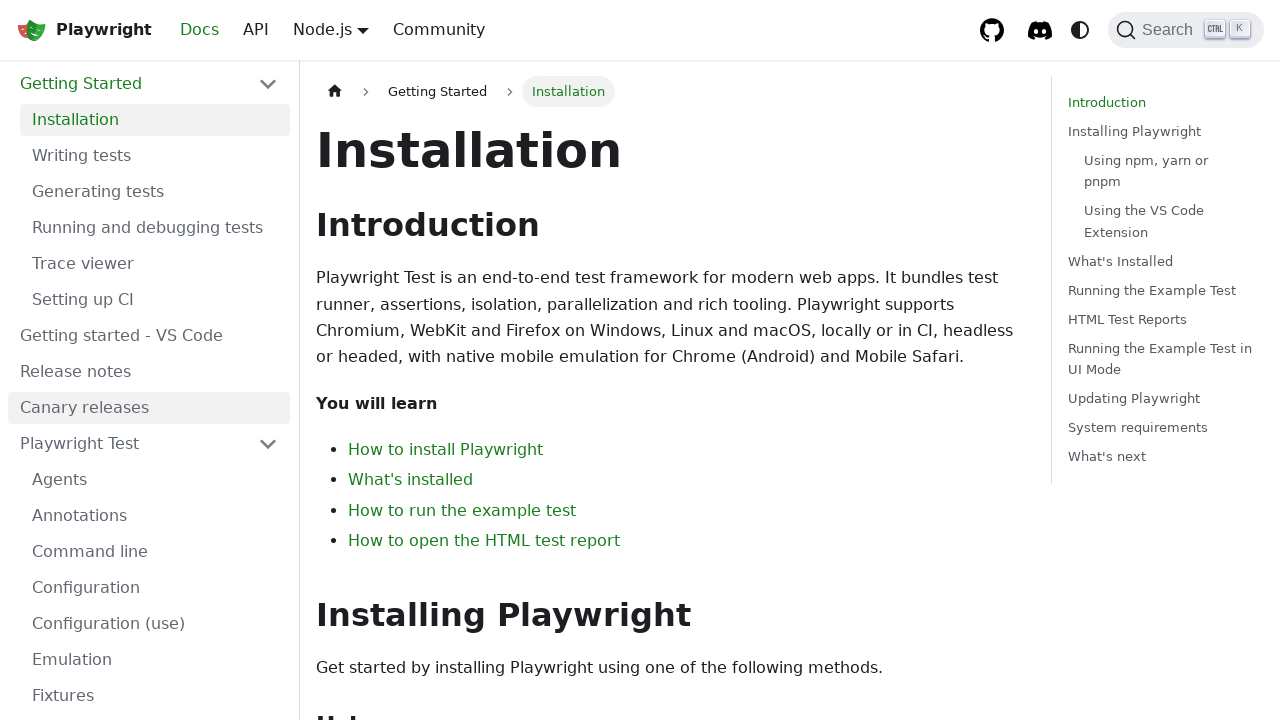